Verifies an Indigo airline booking by entering PNR/booking reference and email/name on the my booking page

Starting URL: https://www.goindigo.in/member/my-booking.html

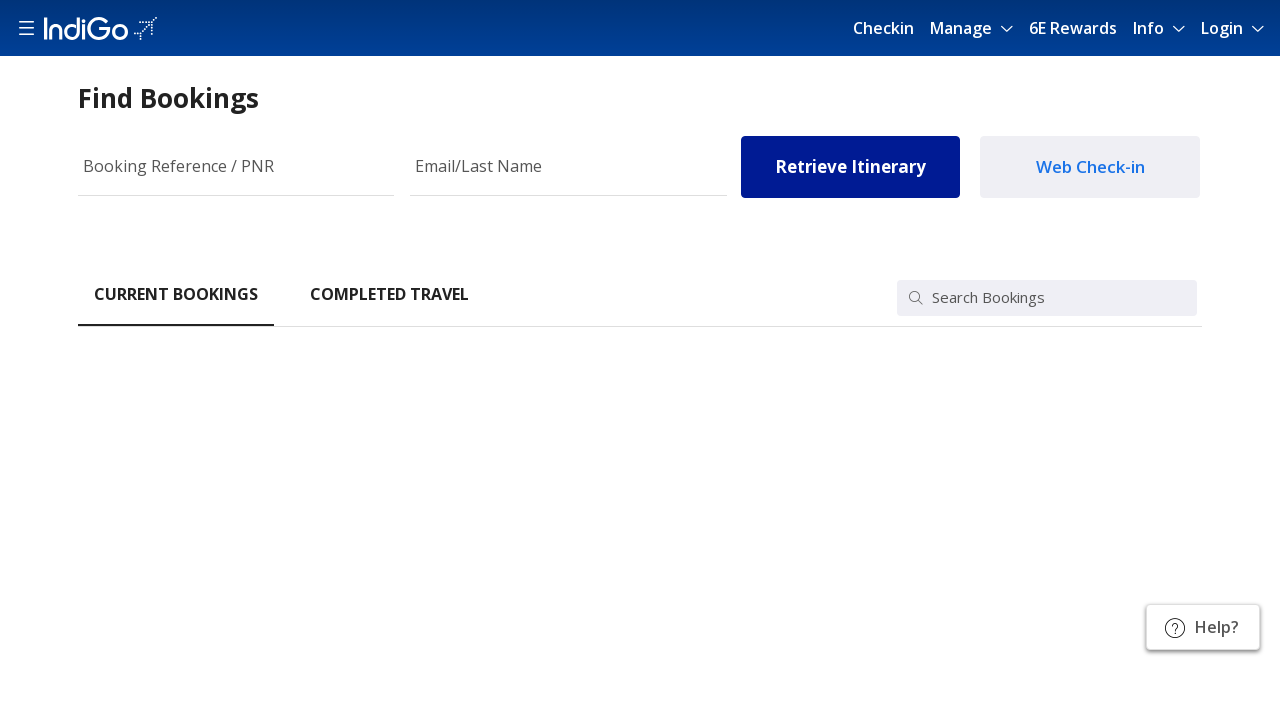

Filled booking reference/PNR field with 'XYZ789' on input[name='booking']
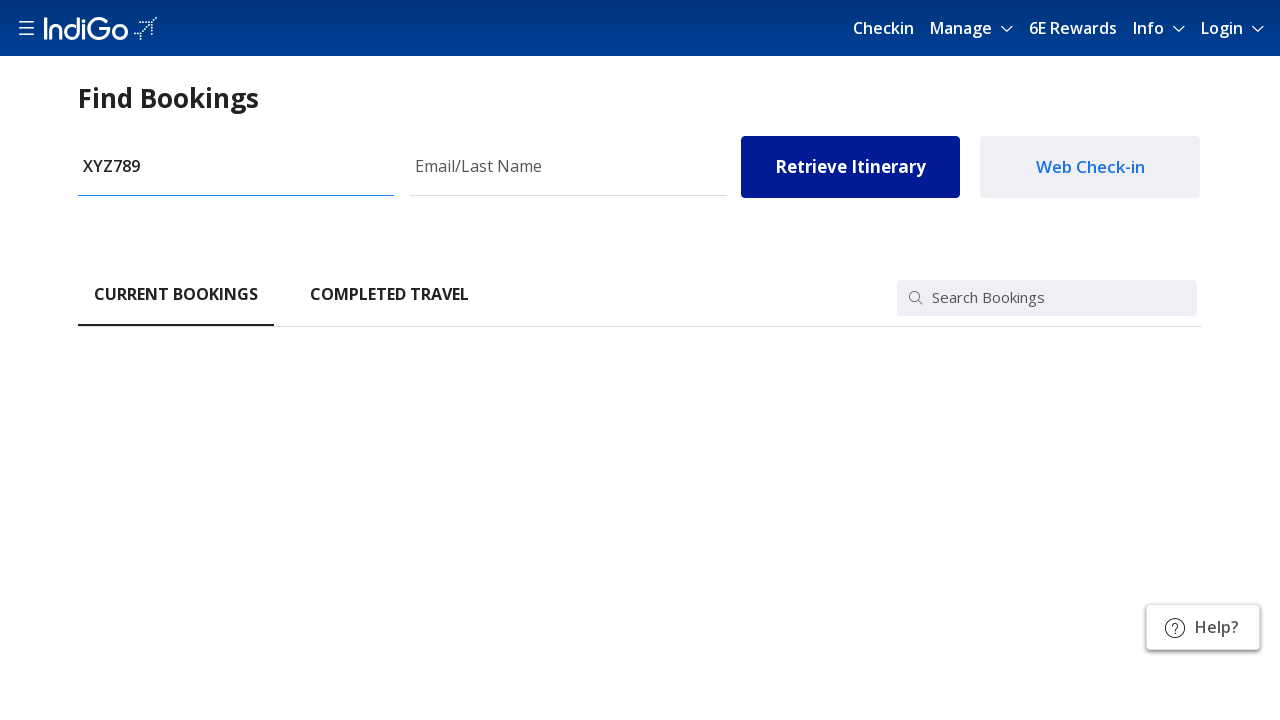

Filled email/name field with 'Johnson' on input[name='email']
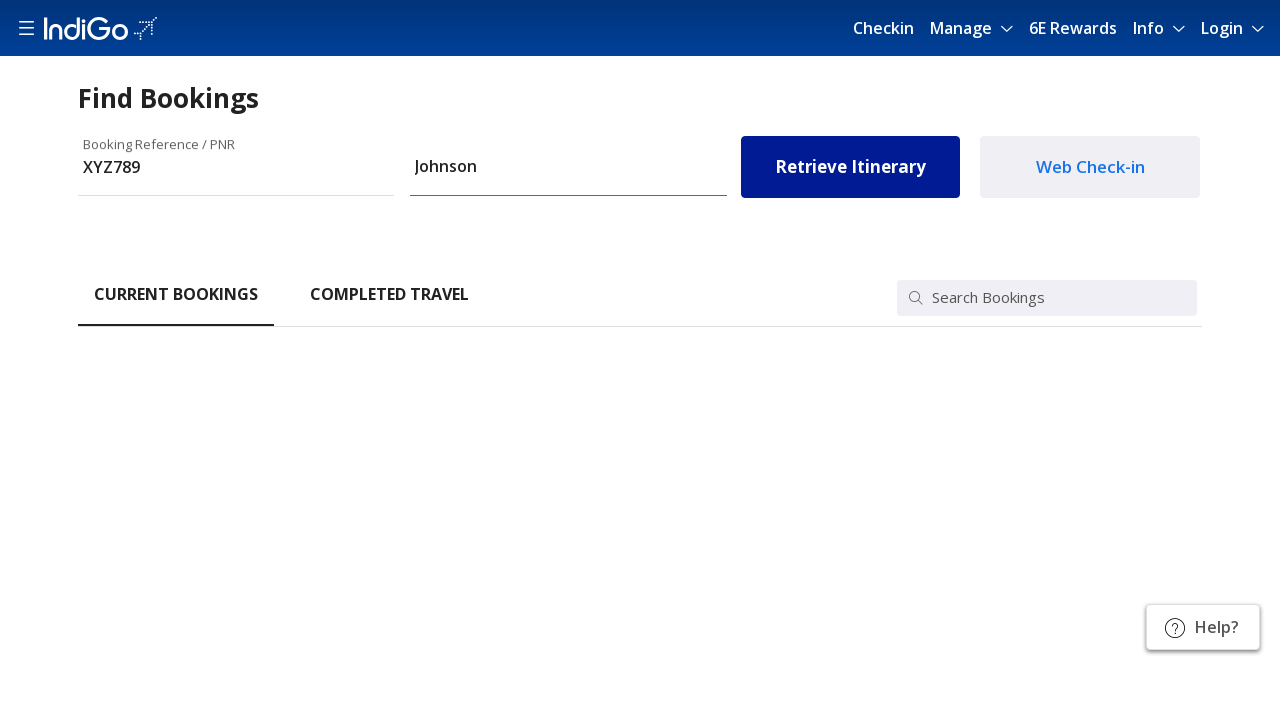

Pressed Enter to submit booking verification on input[name='email']
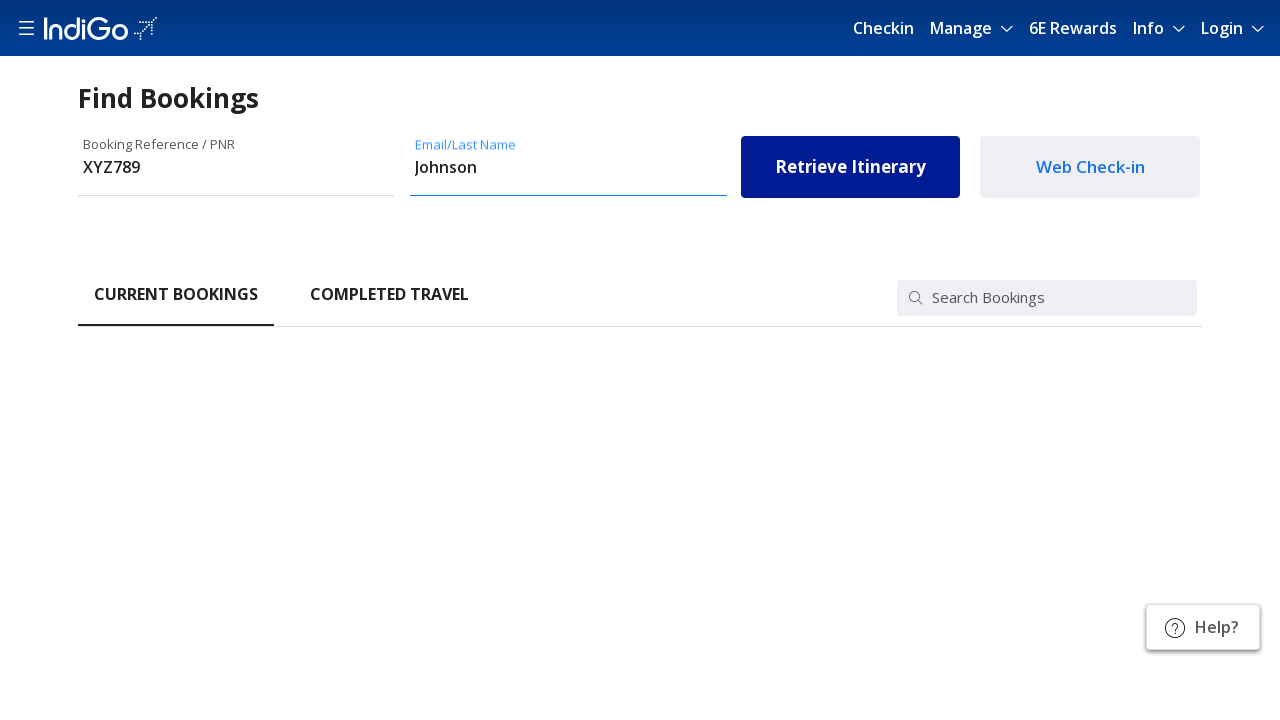

Page processed the request and network became idle
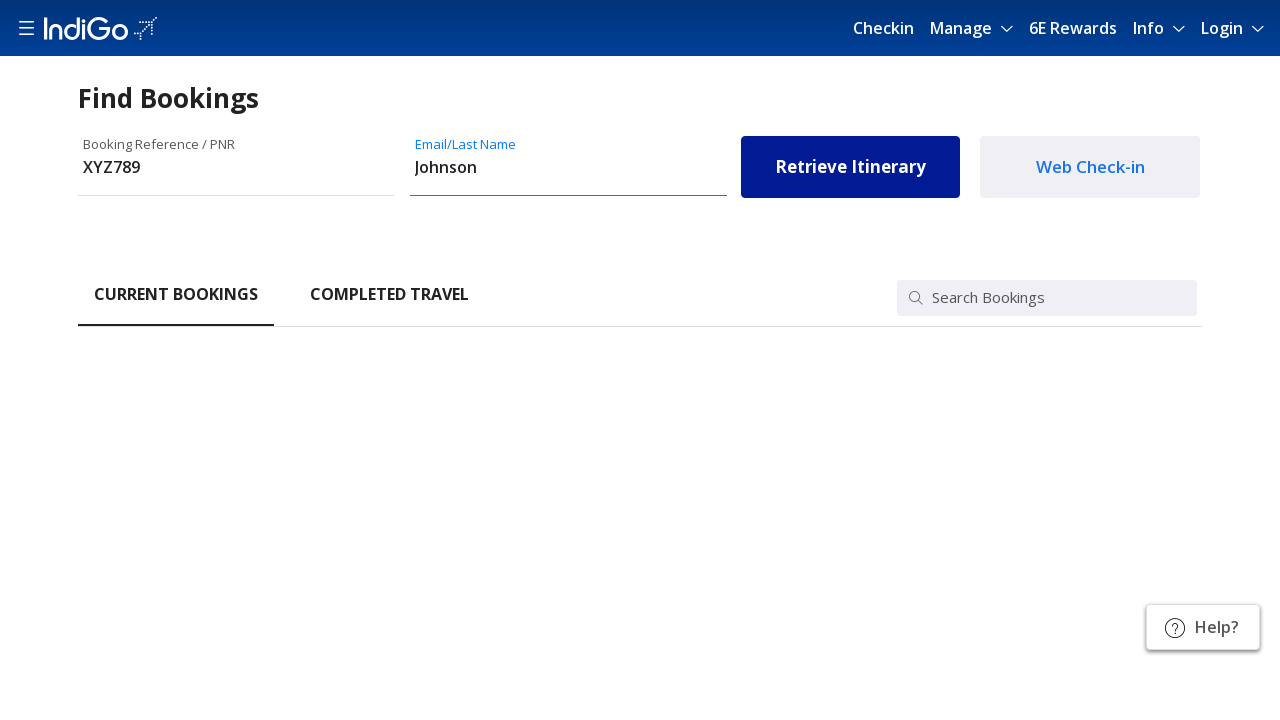

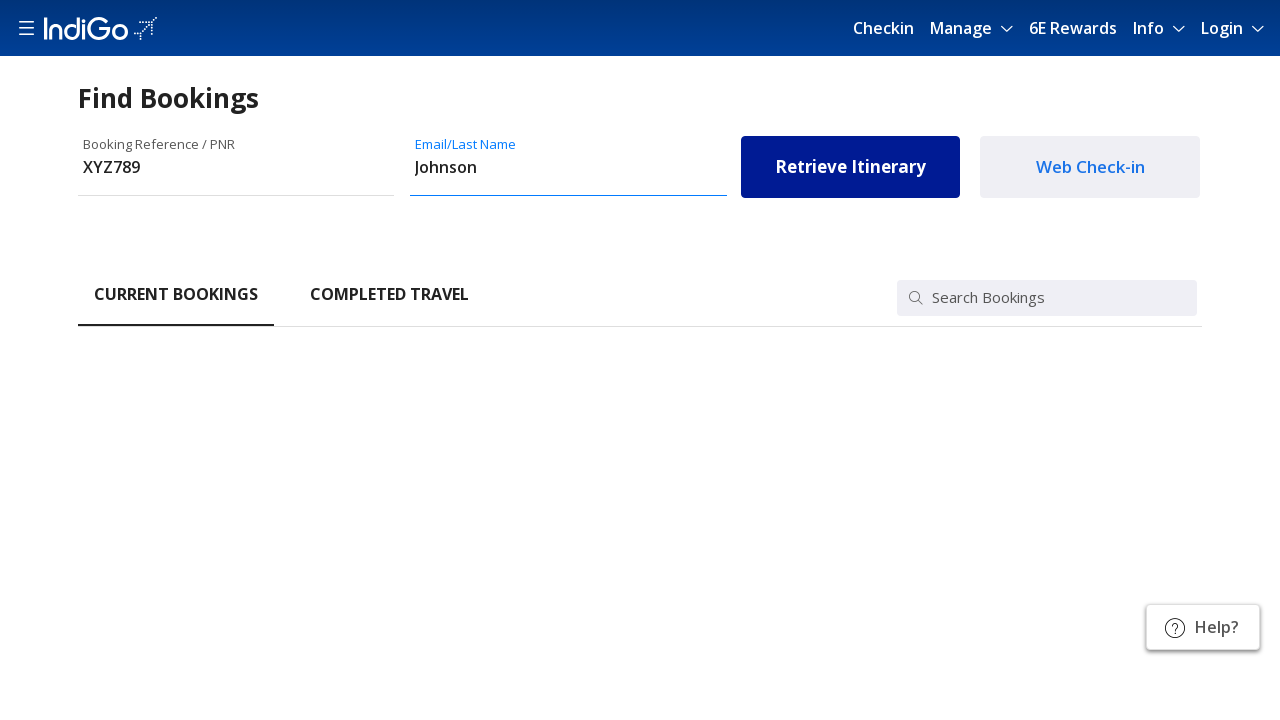